Tests a form that calculates the sum of two displayed numbers and selects the result from a dropdown menu before submitting

Starting URL: http://suninjuly.github.io/selects1.html

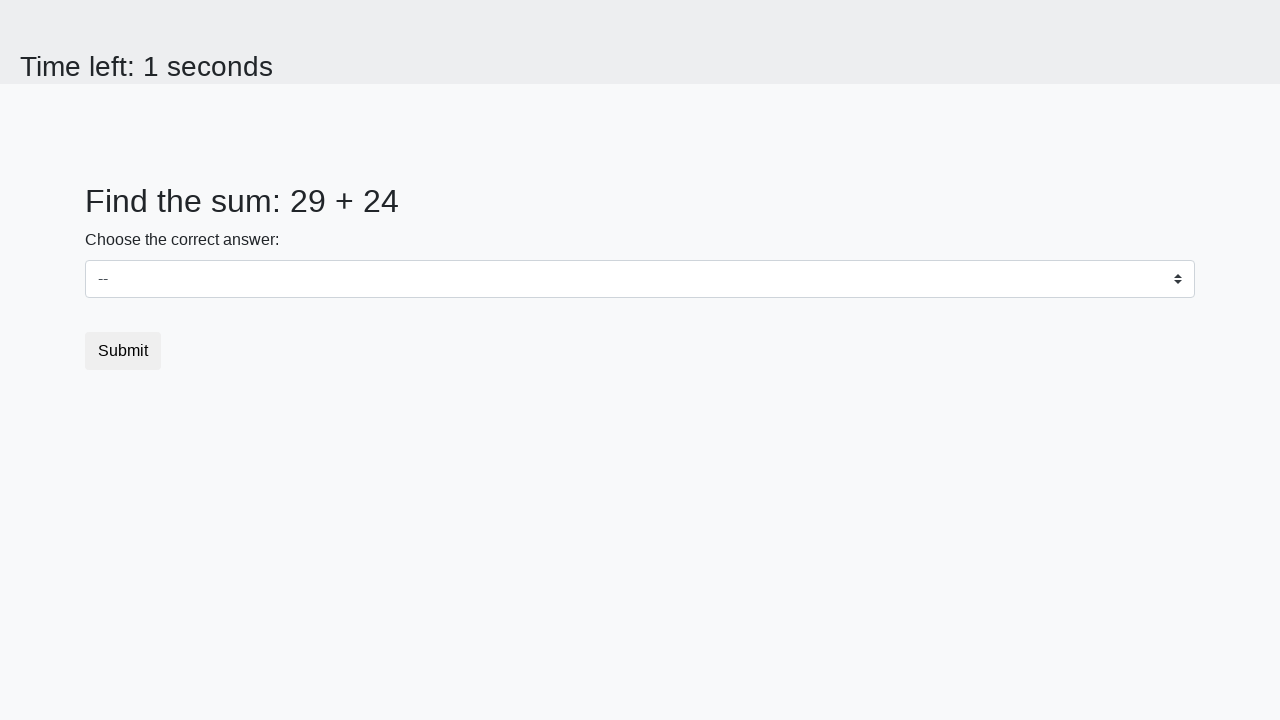

Retrieved first number from page
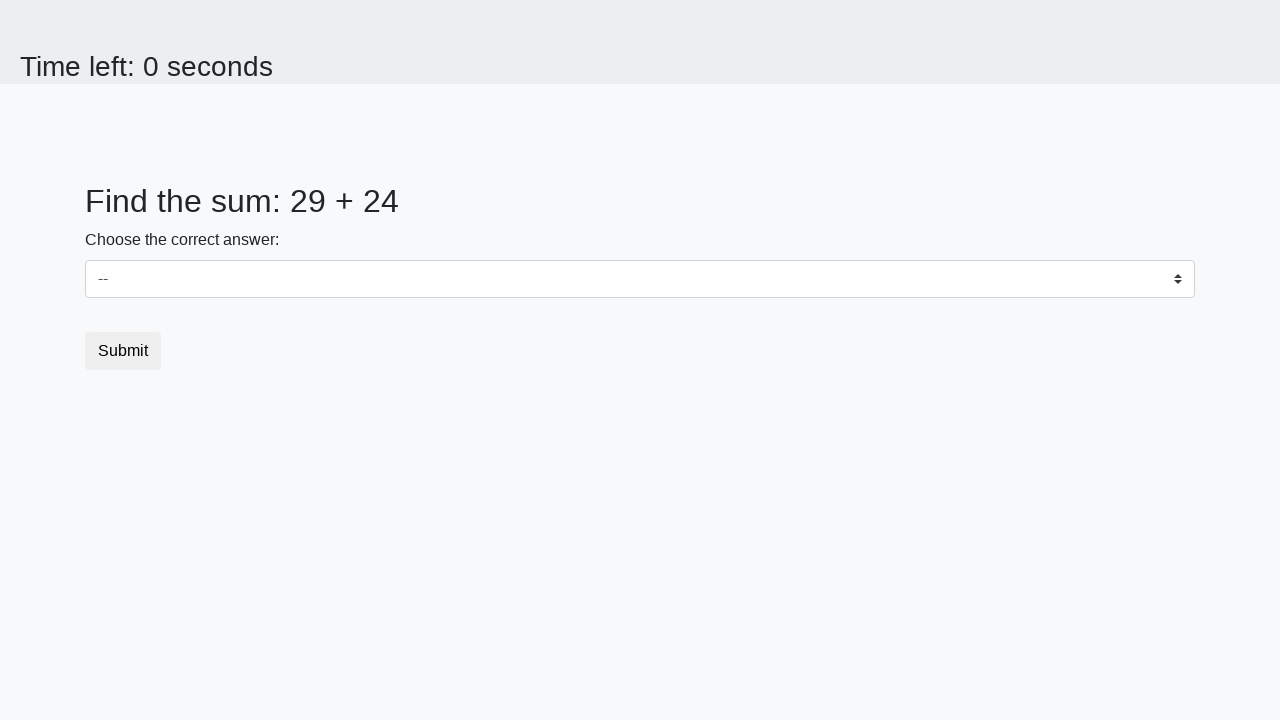

Retrieved second number from page
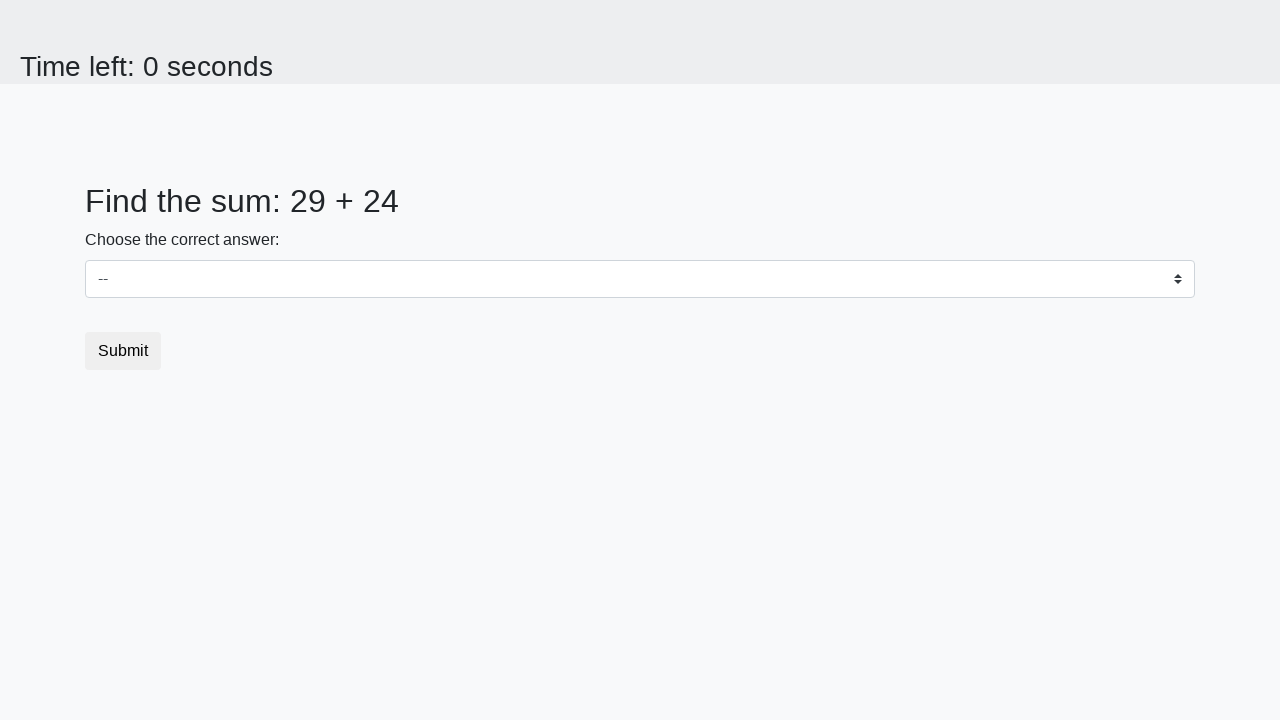

Calculated sum of 29 + 24 = 53
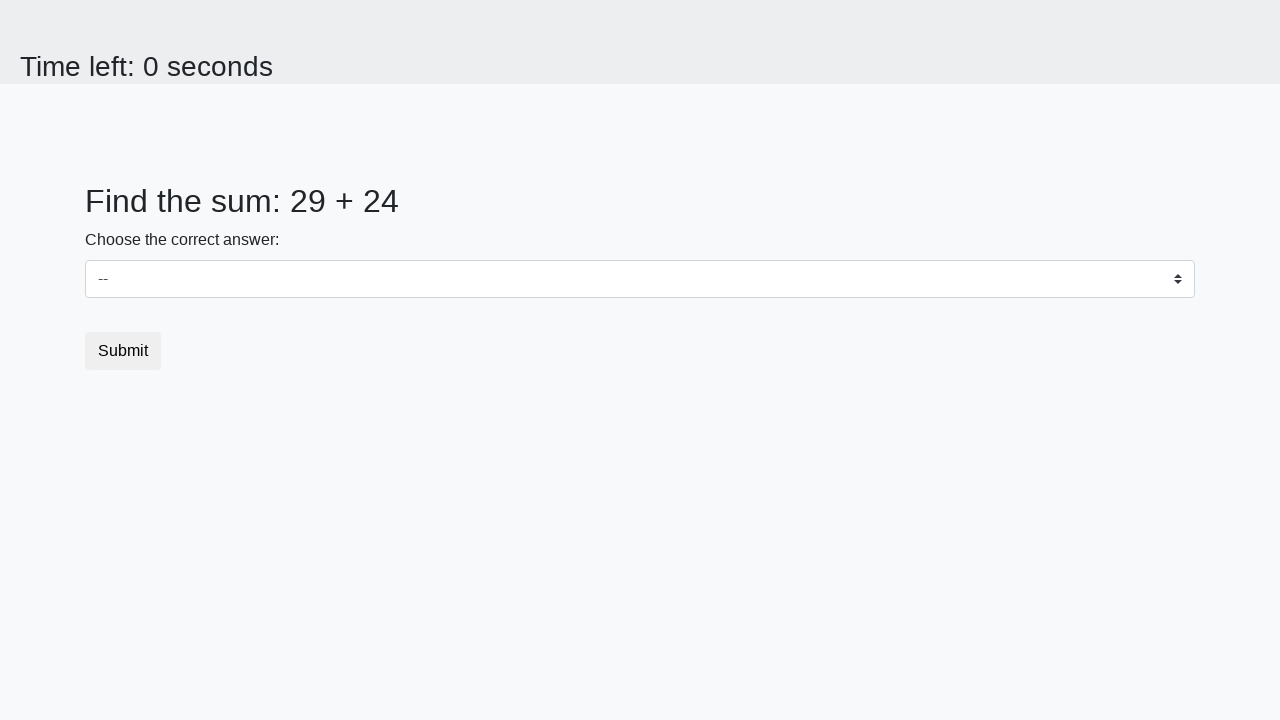

Selected 53 from dropdown menu on select
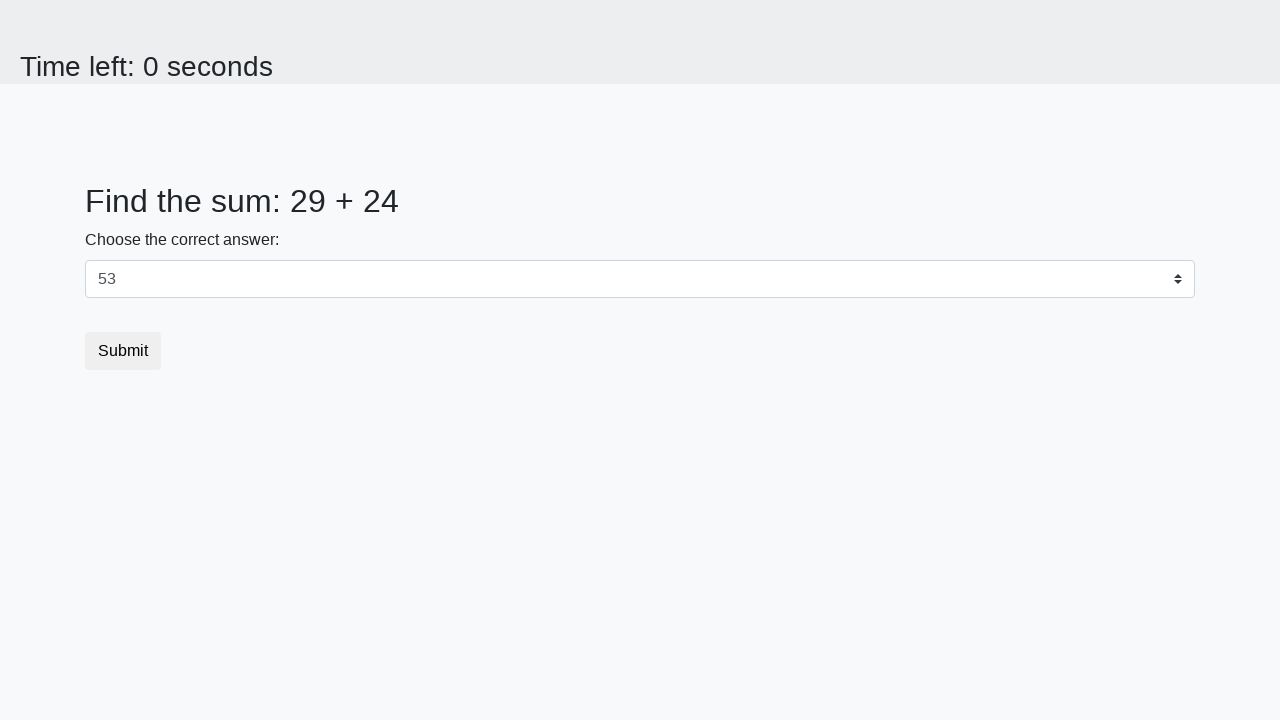

Clicked submit button to complete form at (123, 351) on .btn
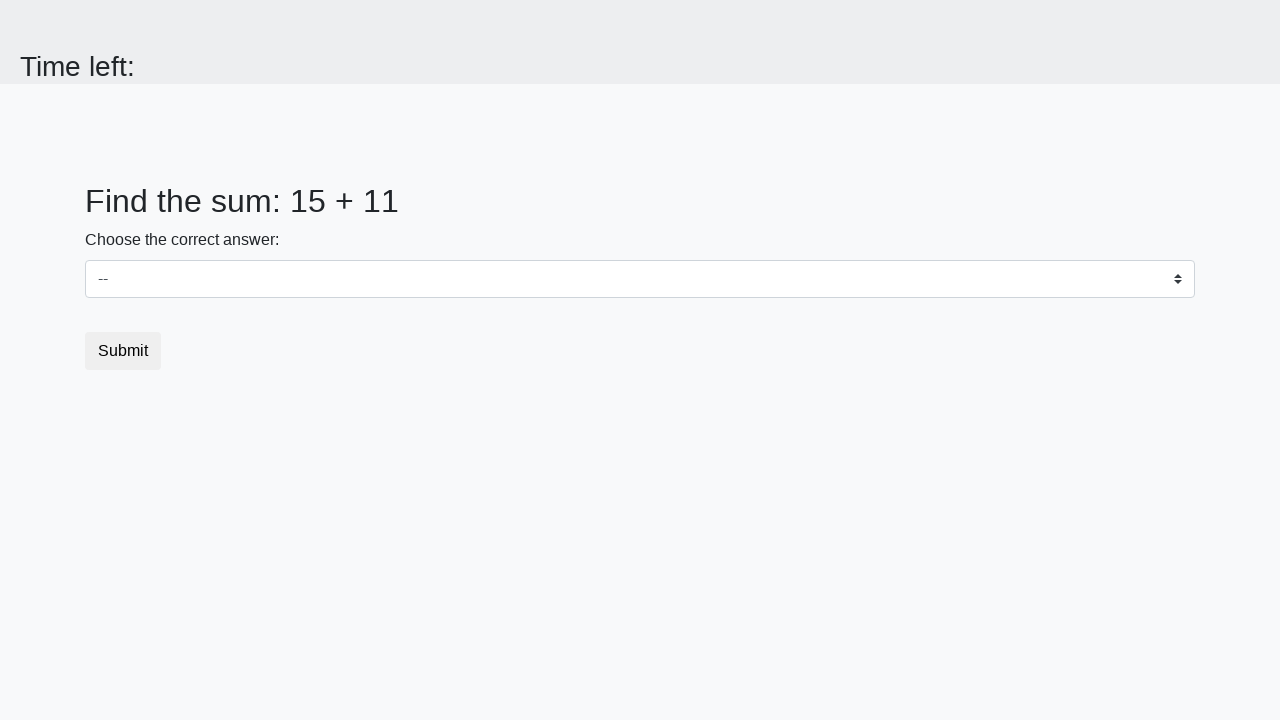

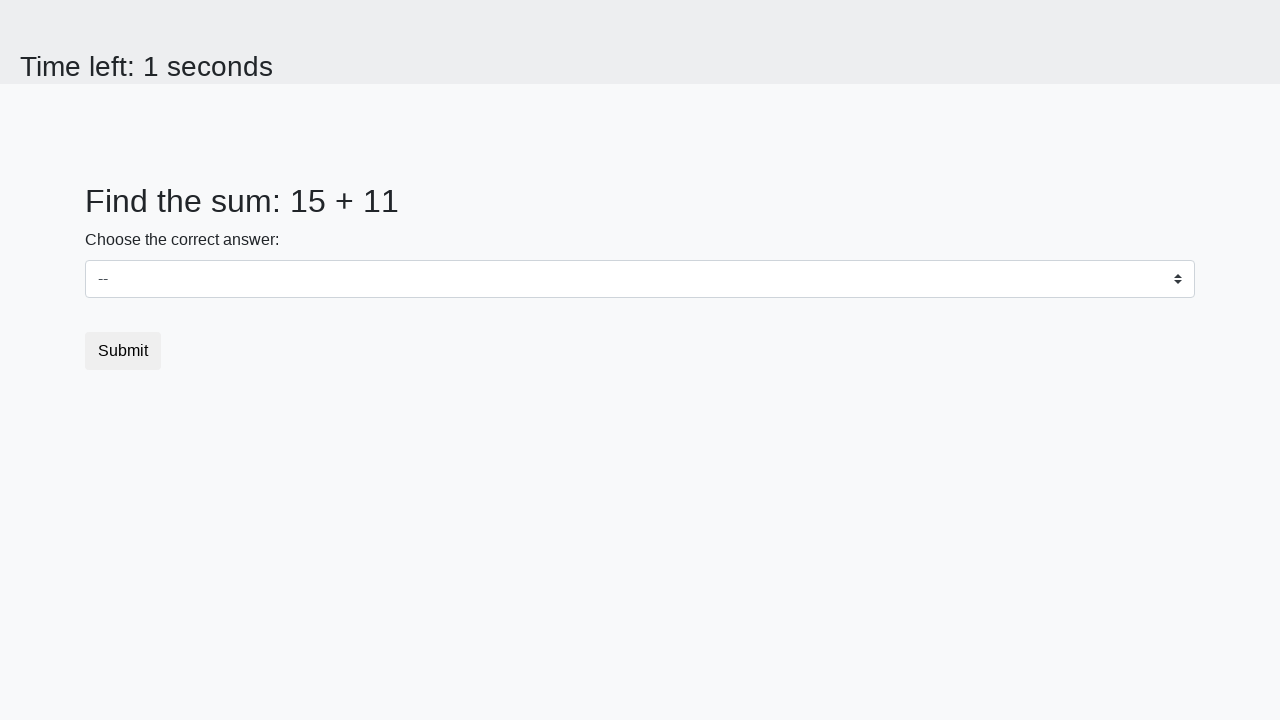